Tests the TextBox form by filling in name and email fields, submitting the form, and verifying the output displays the entered values.

Starting URL: https://demoqa.com/

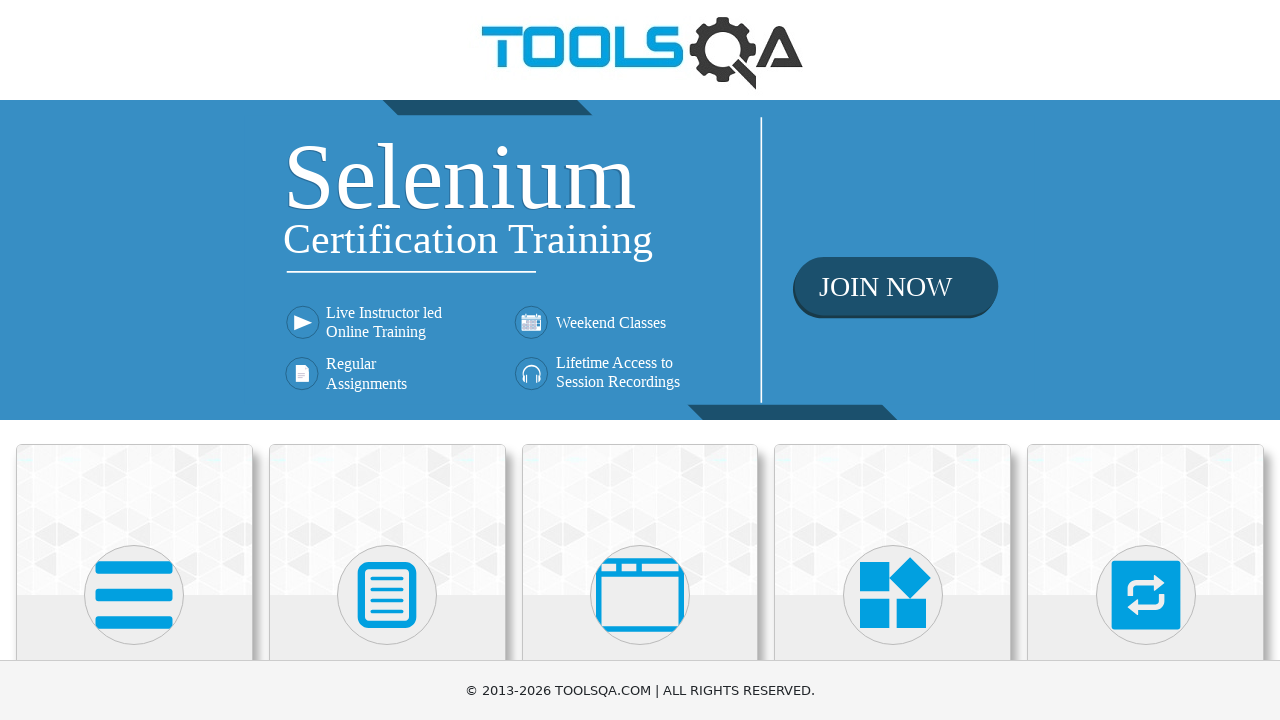

Clicked on Elements card at (134, 520) on xpath=(//div[@class='card-up'])[1]
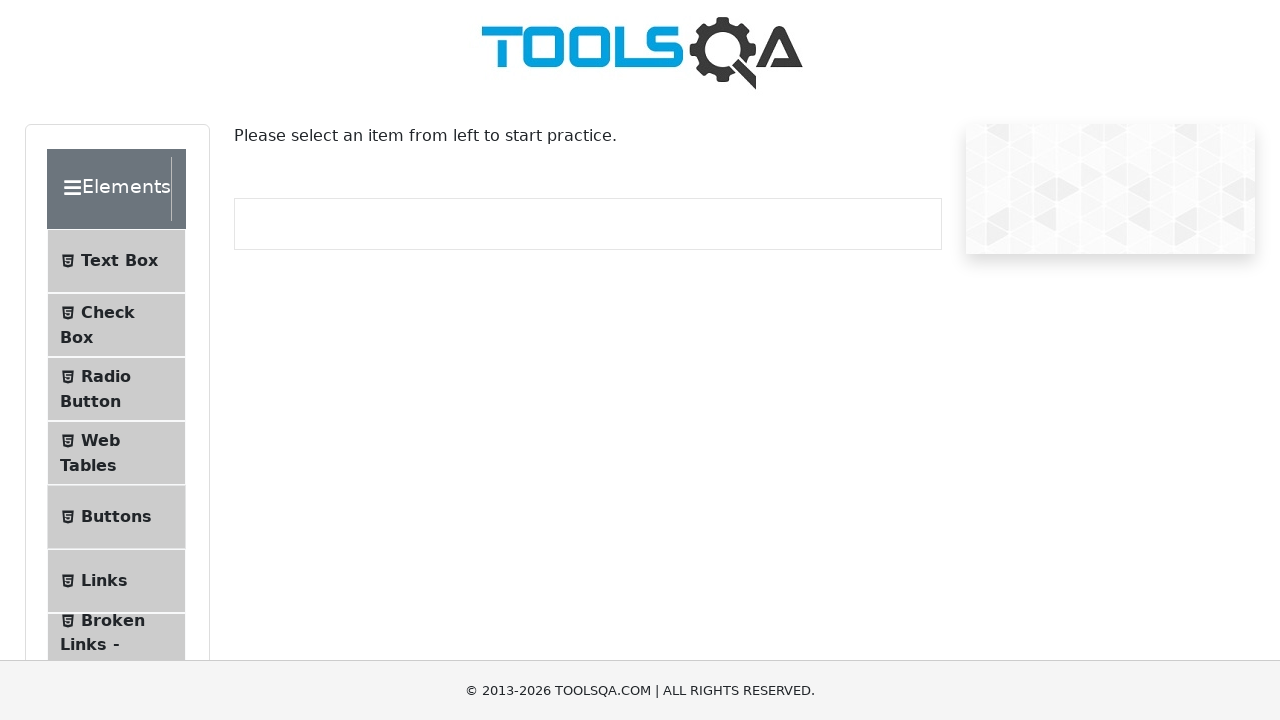

Clicked on Text Box menu item at (119, 261) on xpath=//span[contains(text(), 'Text Box')]
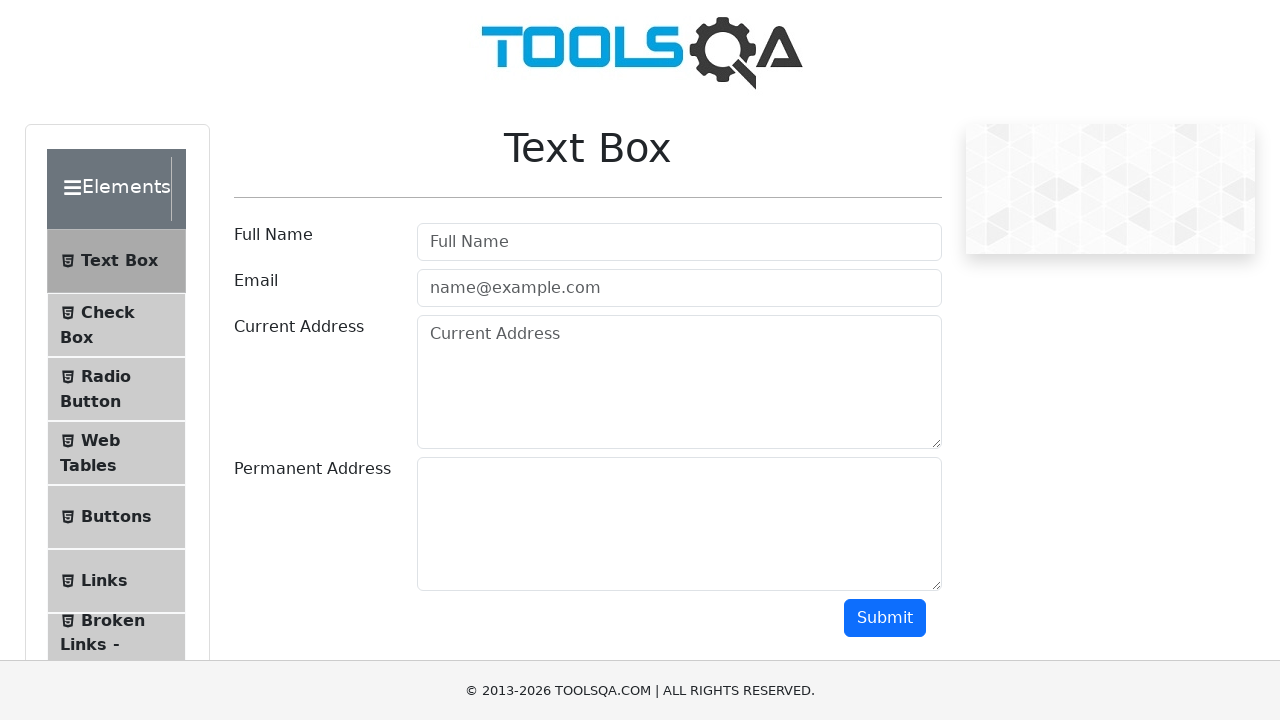

Filled in name field with 'Jane Dou' on #userName
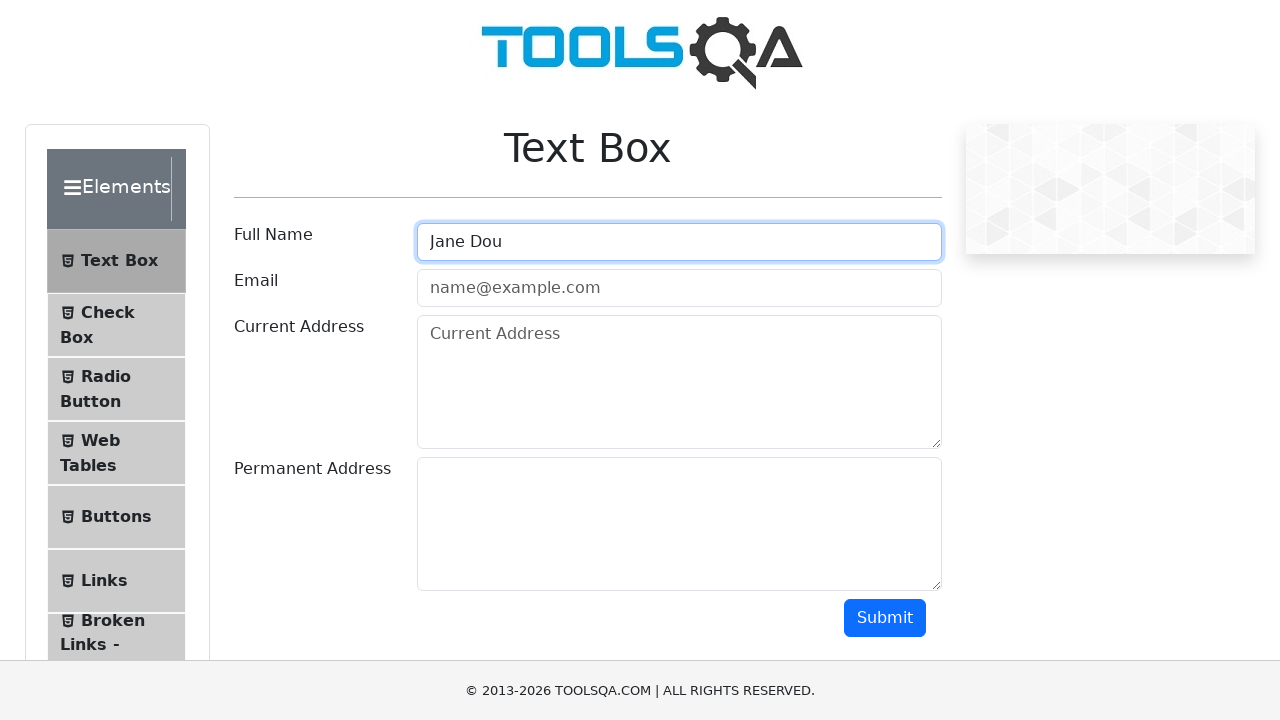

Filled in email field with 'example@example.com' on #userEmail
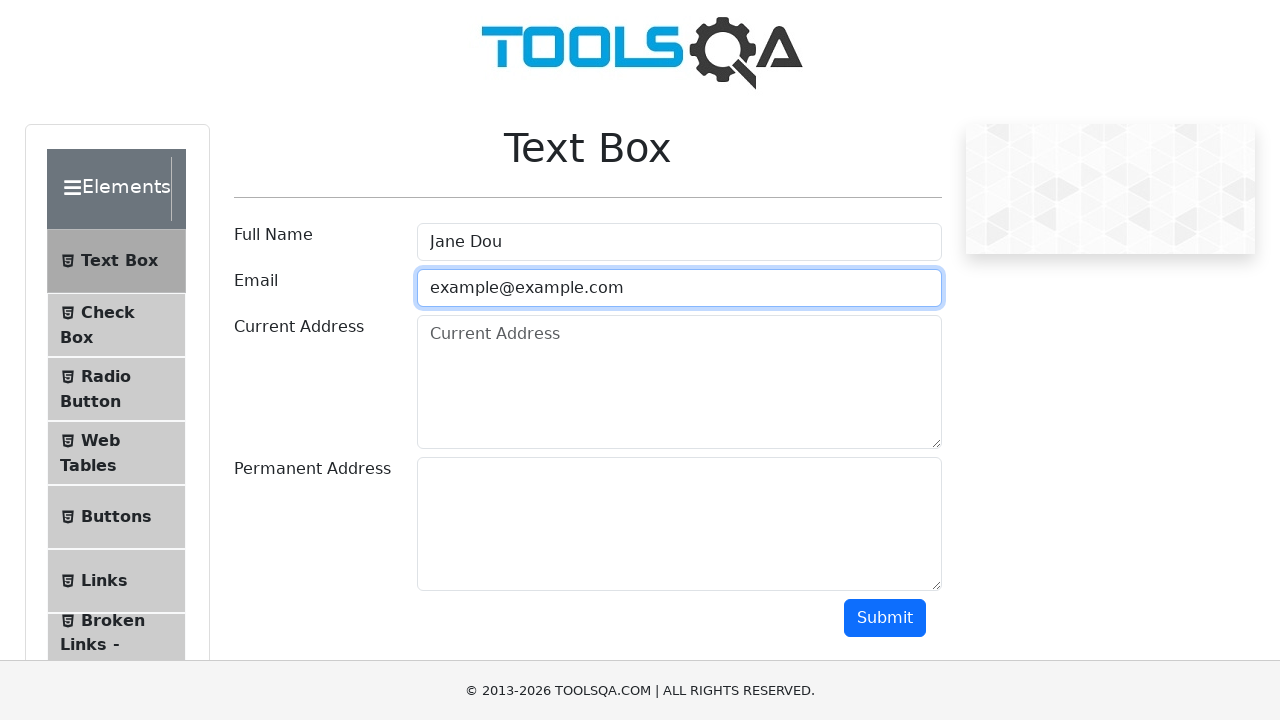

Clicked submit button to submit the form at (885, 618) on #submit
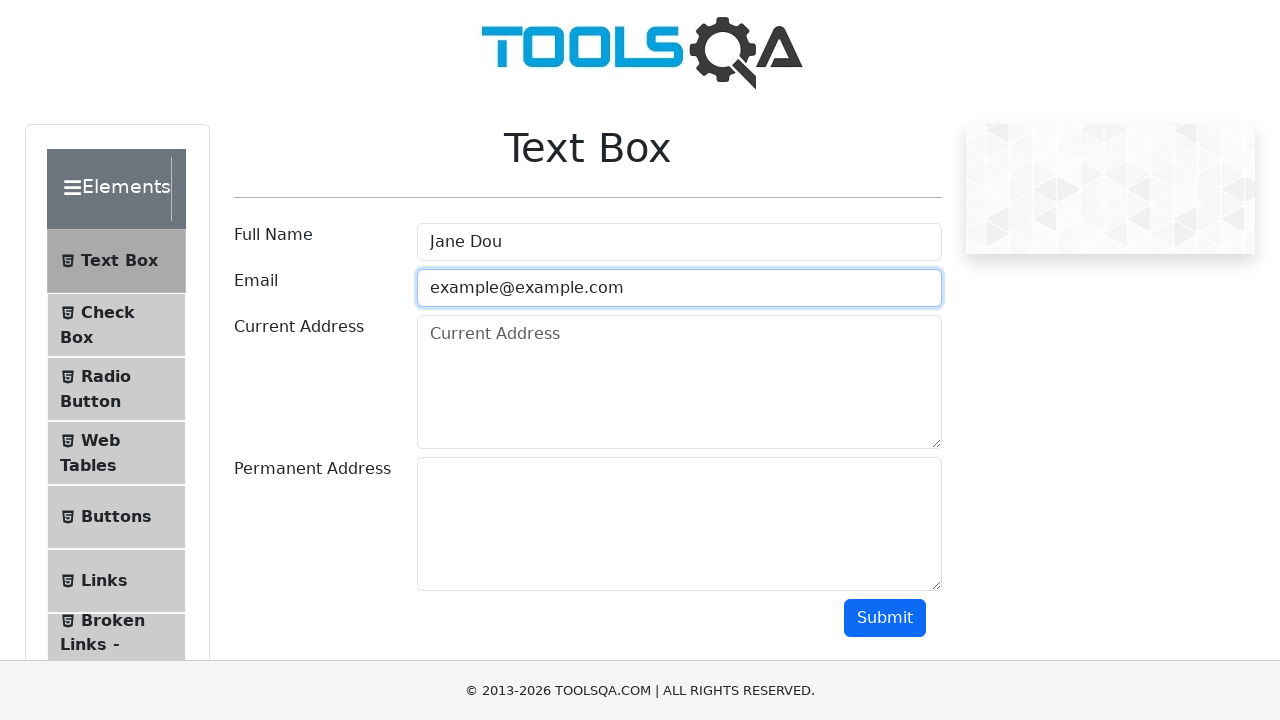

Verified output section loaded with name field
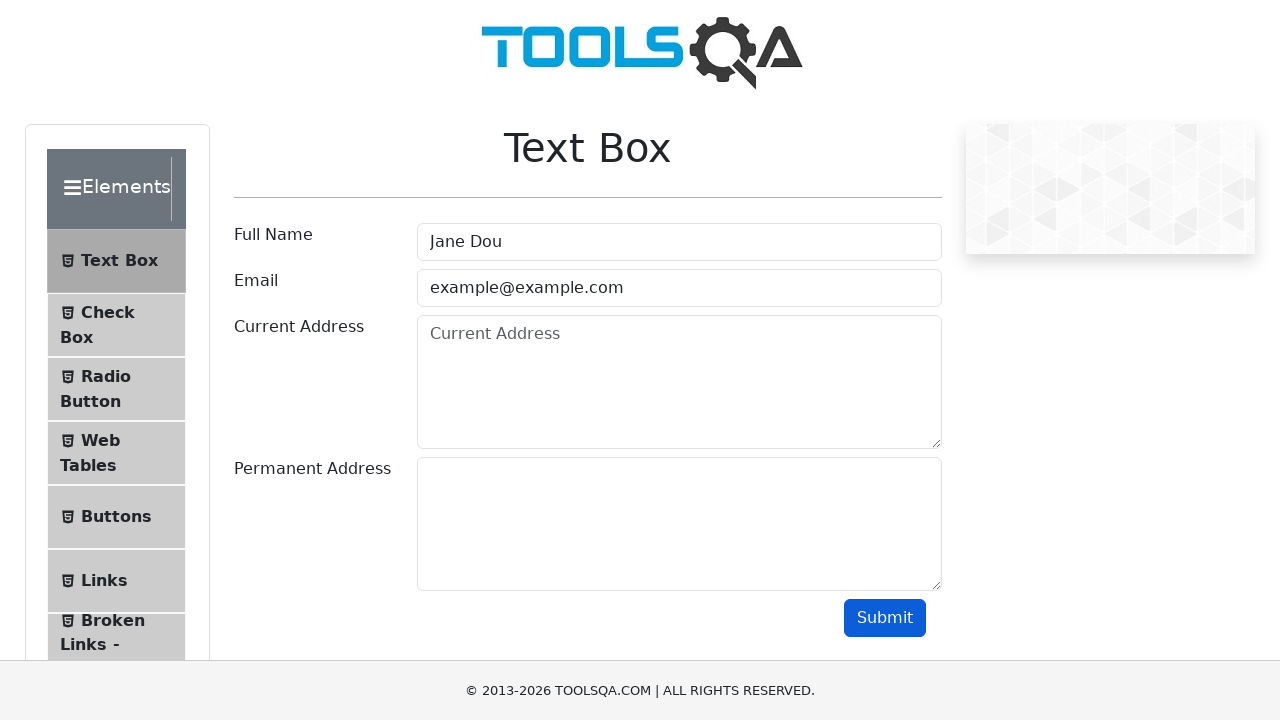

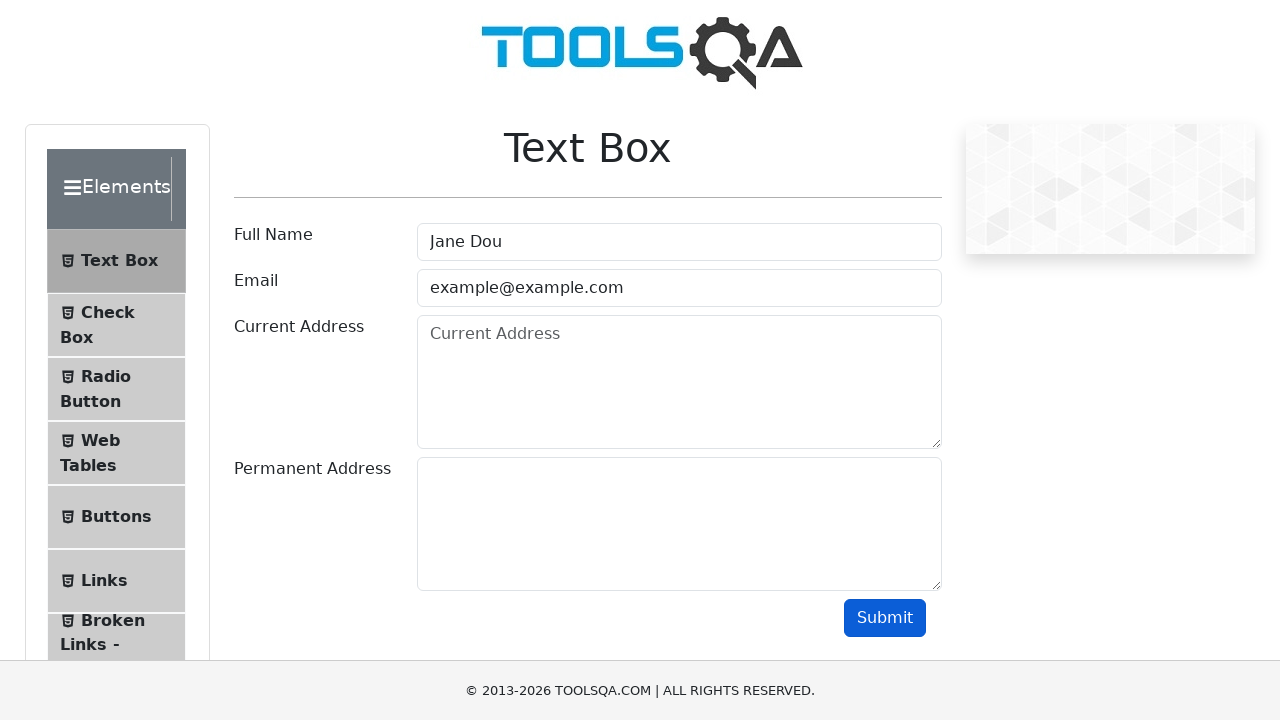